Tests that todo data persists after page reload

Starting URL: https://demo.playwright.dev/todomvc

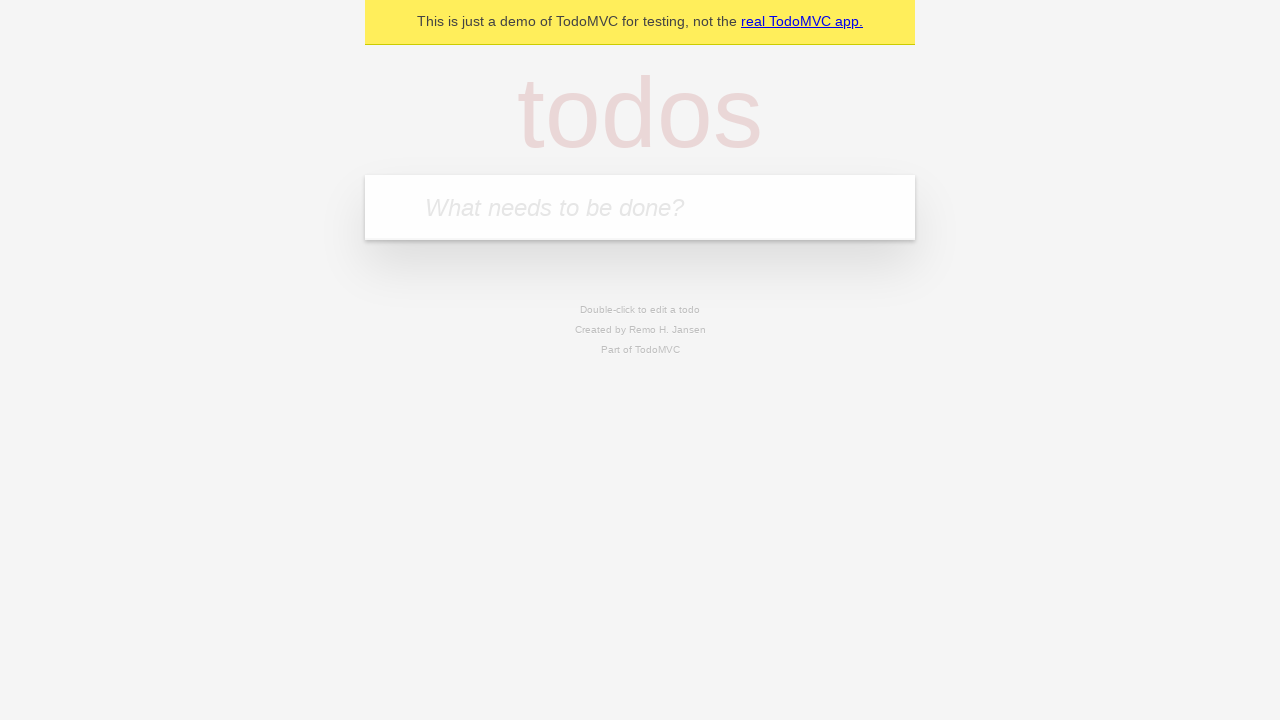

Located todo input field with placeholder 'What needs to be done?'
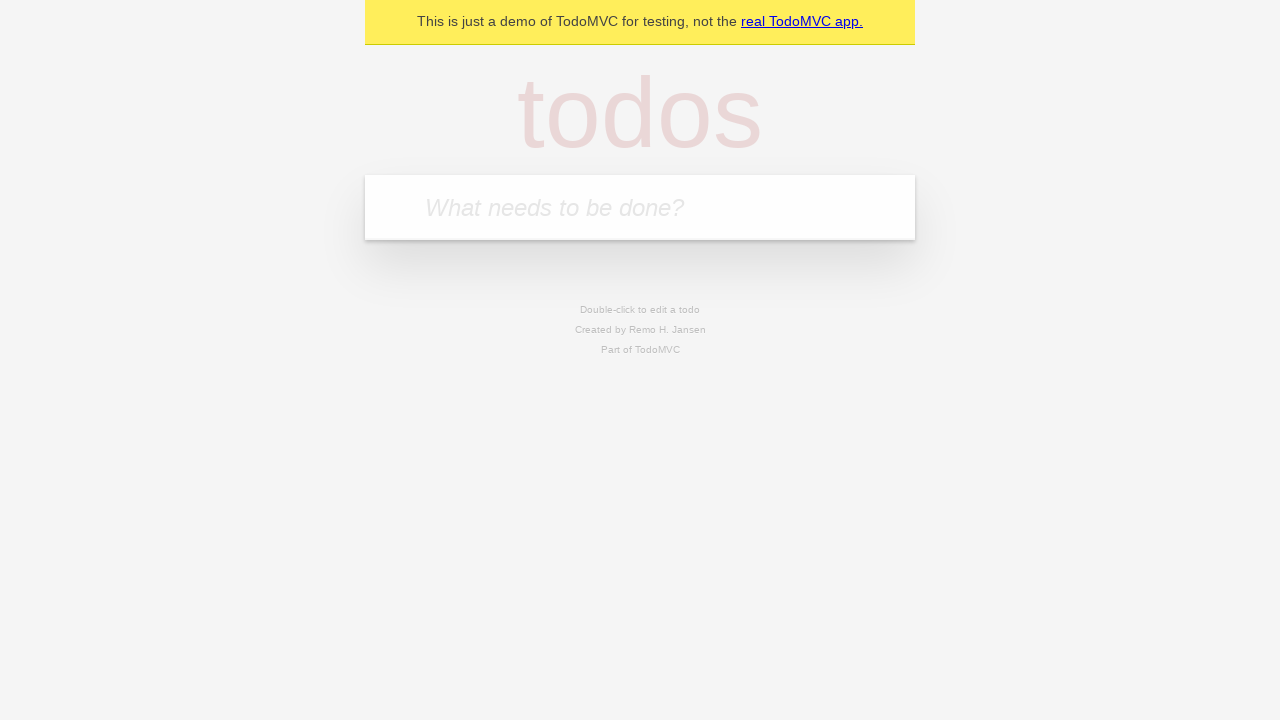

Filled todo input with 'buy some cheese' on internal:attr=[placeholder="What needs to be done?"i]
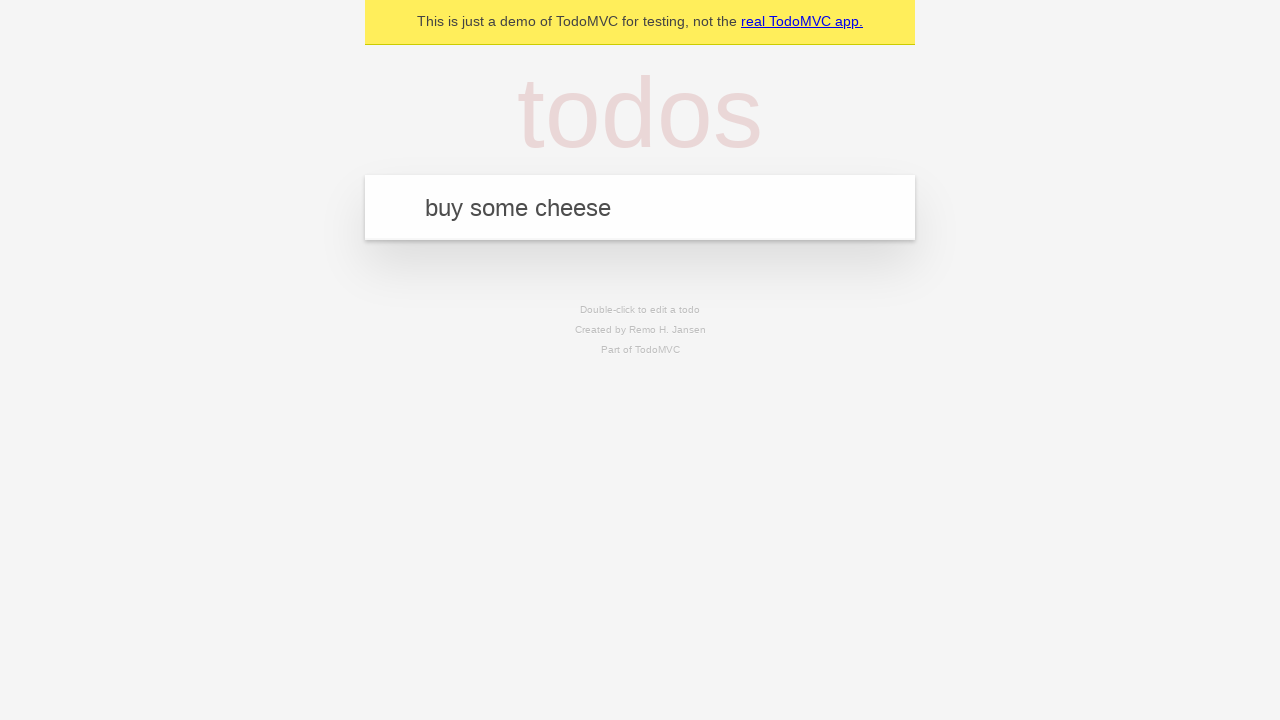

Pressed Enter to create todo 'buy some cheese' on internal:attr=[placeholder="What needs to be done?"i]
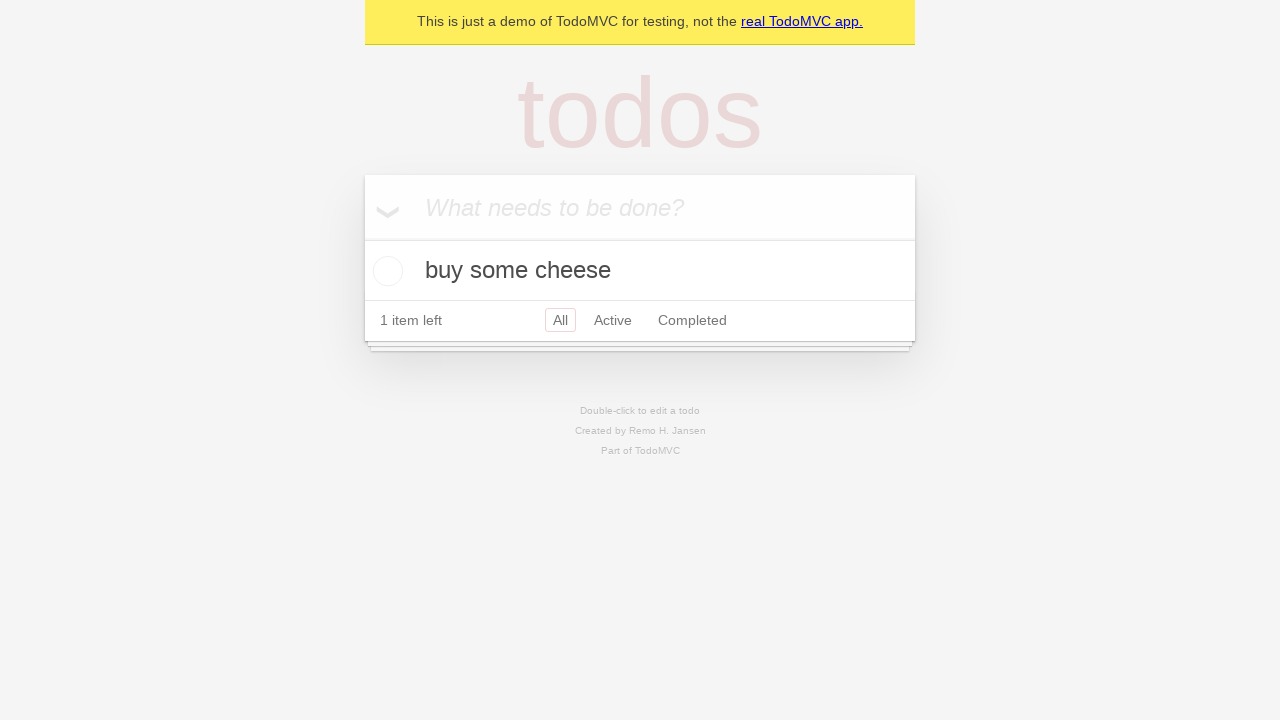

Filled todo input with 'feed the cat' on internal:attr=[placeholder="What needs to be done?"i]
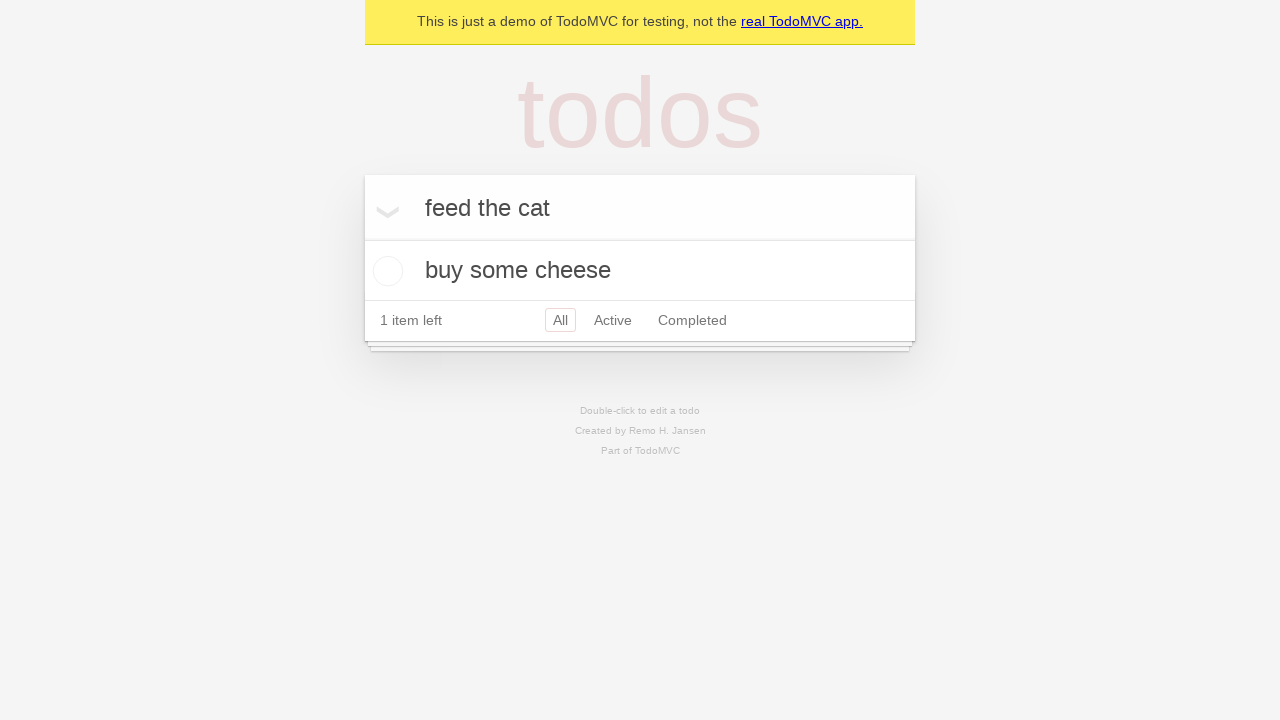

Pressed Enter to create todo 'feed the cat' on internal:attr=[placeholder="What needs to be done?"i]
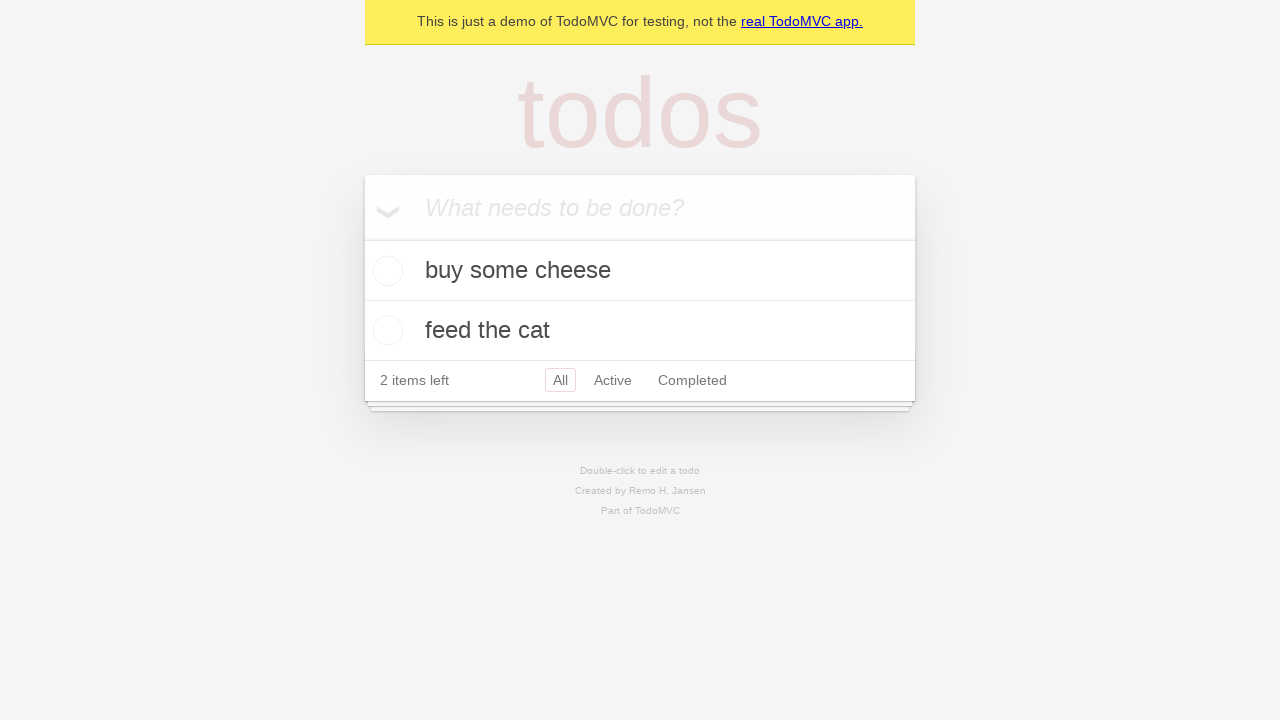

Waited for 2 todo items to be present in the DOM
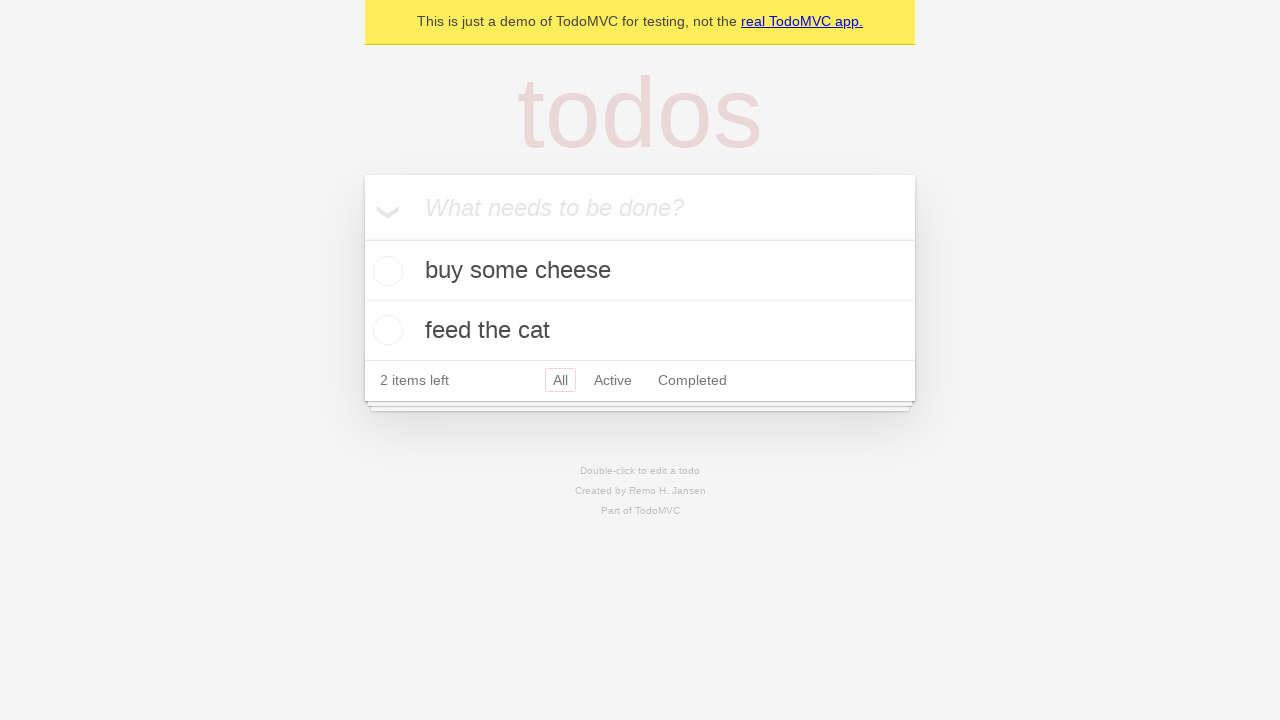

Located checkbox for first todo item
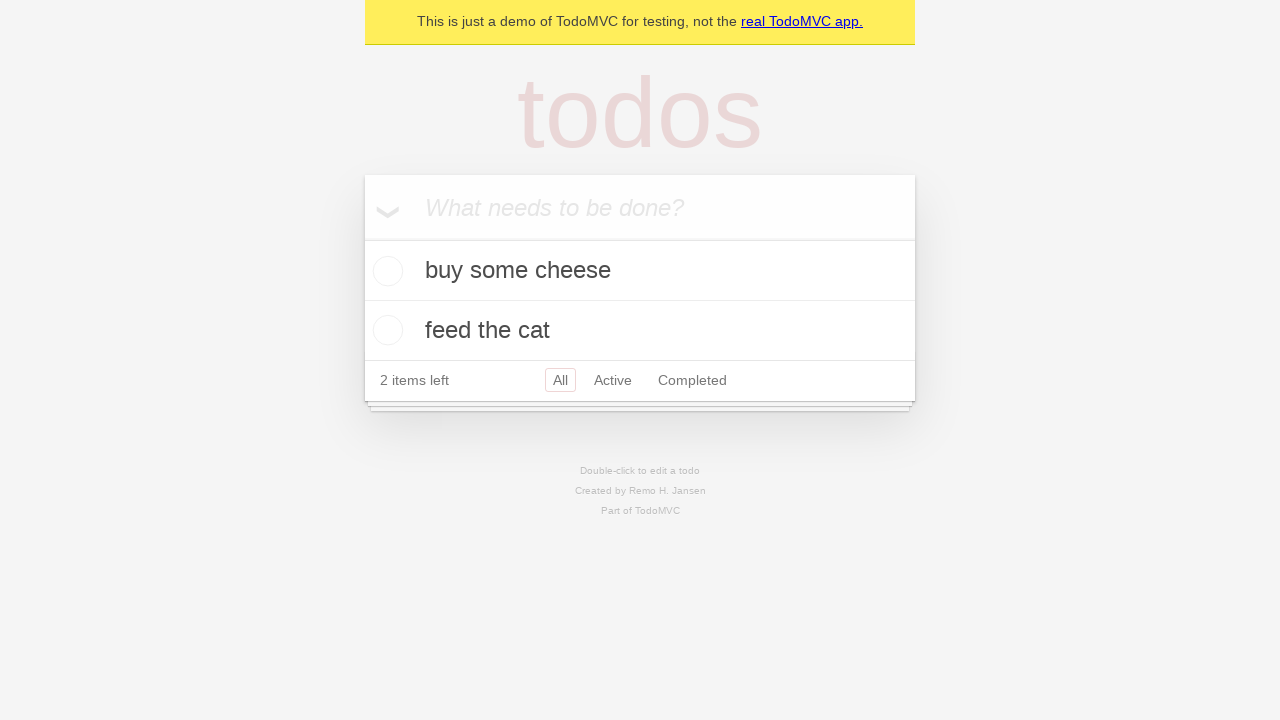

Checked the first todo item at (385, 271) on internal:testid=[data-testid="todo-item"s] >> nth=0 >> internal:role=checkbox
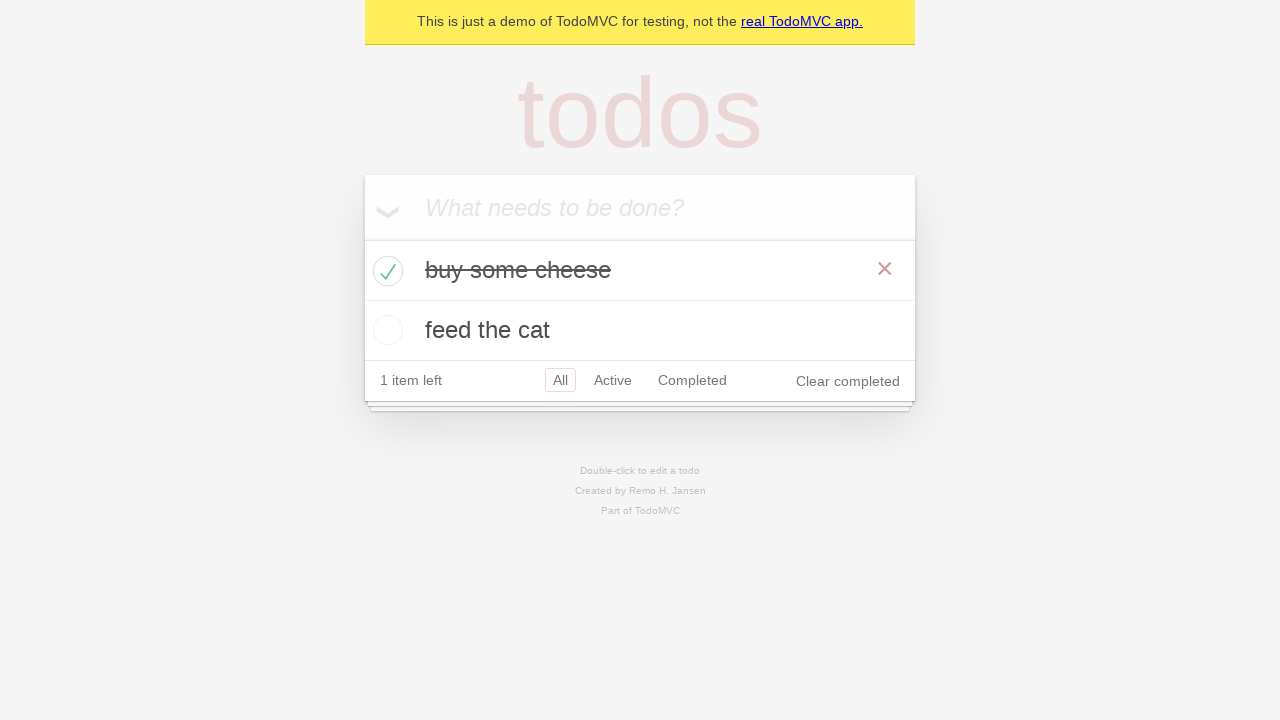

Reloaded the page to test data persistence
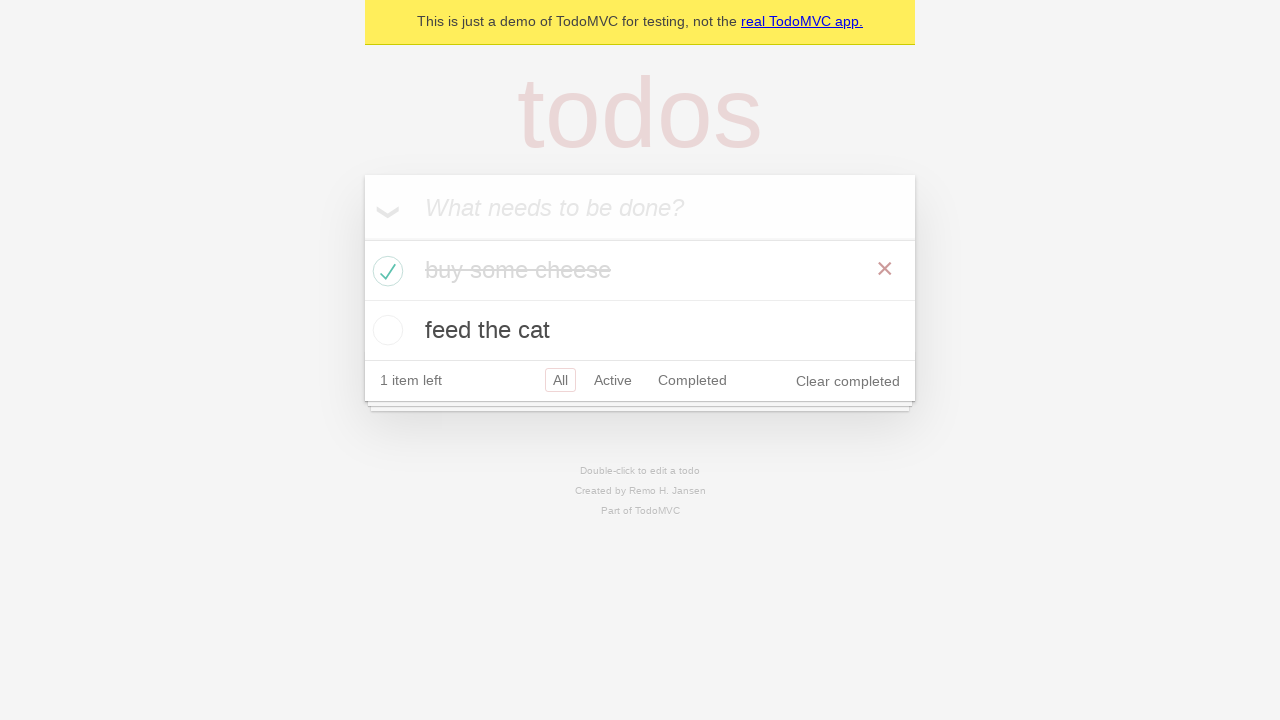

Waited for todo items to reload after page refresh
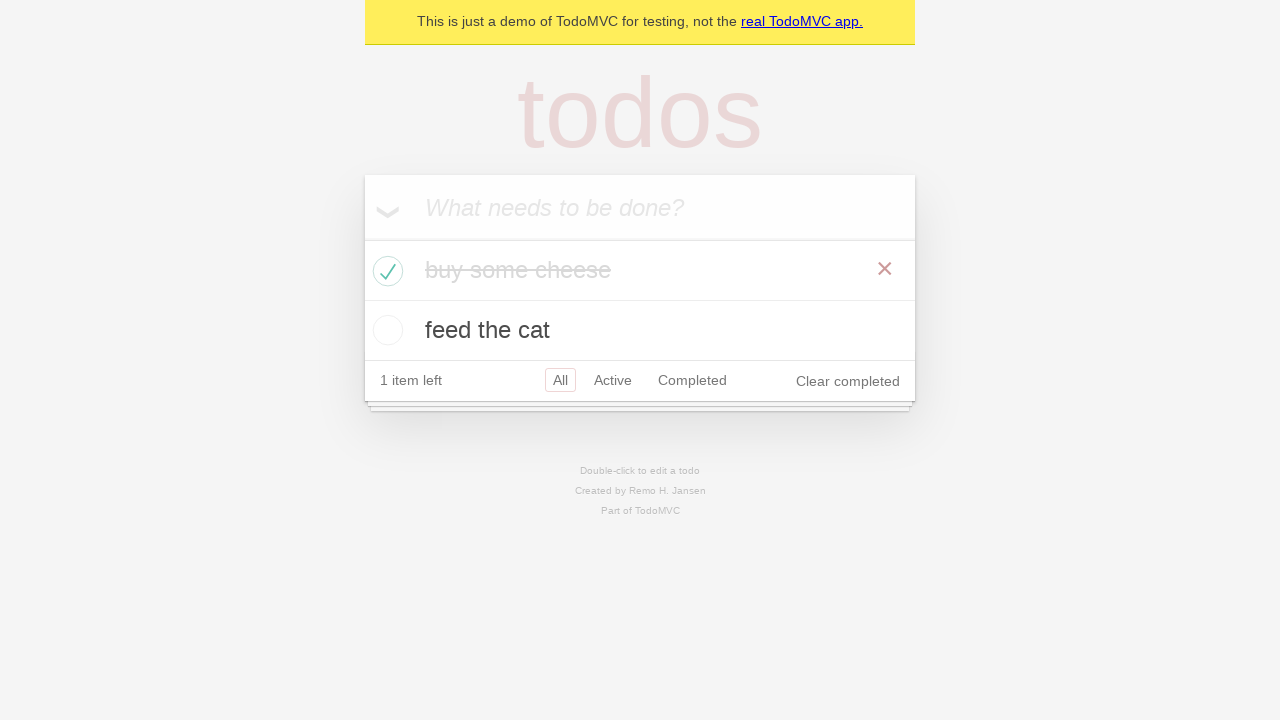

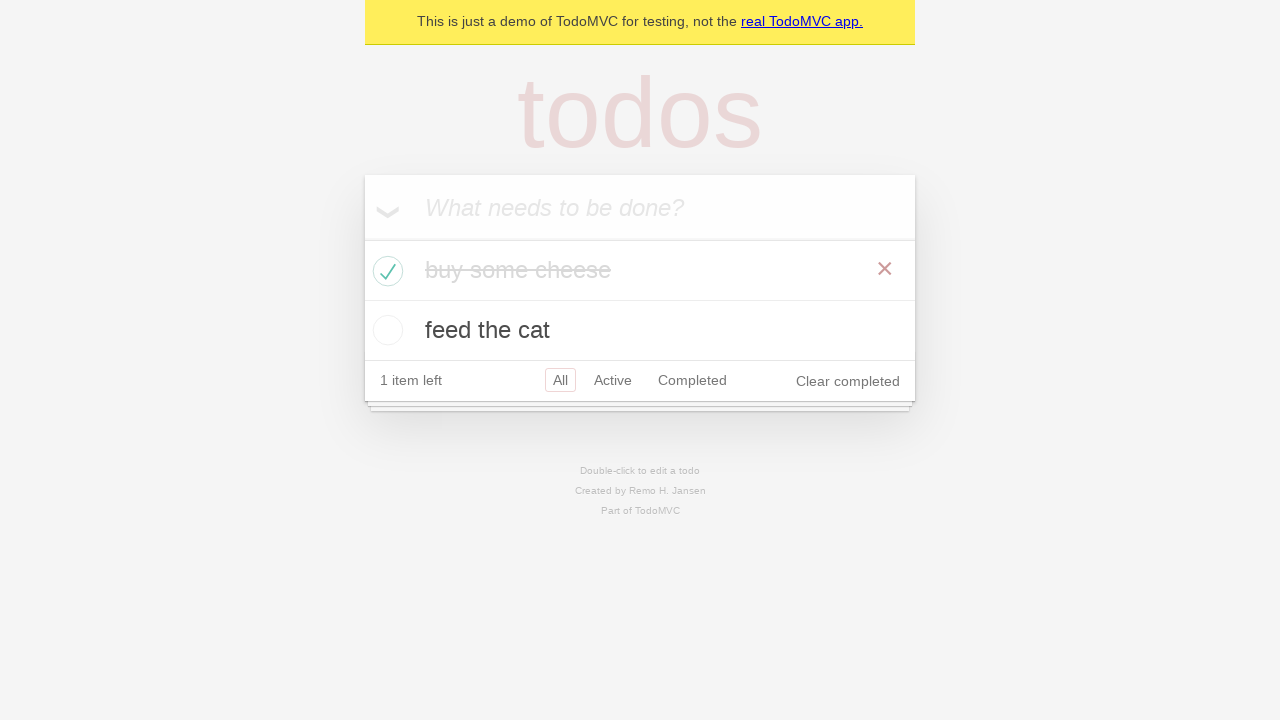